Tests that clicking the adder button doesn't immediately create the box element, demonstrating the need for waits

Starting URL: https://www.selenium.dev/selenium/web/dynamic.html

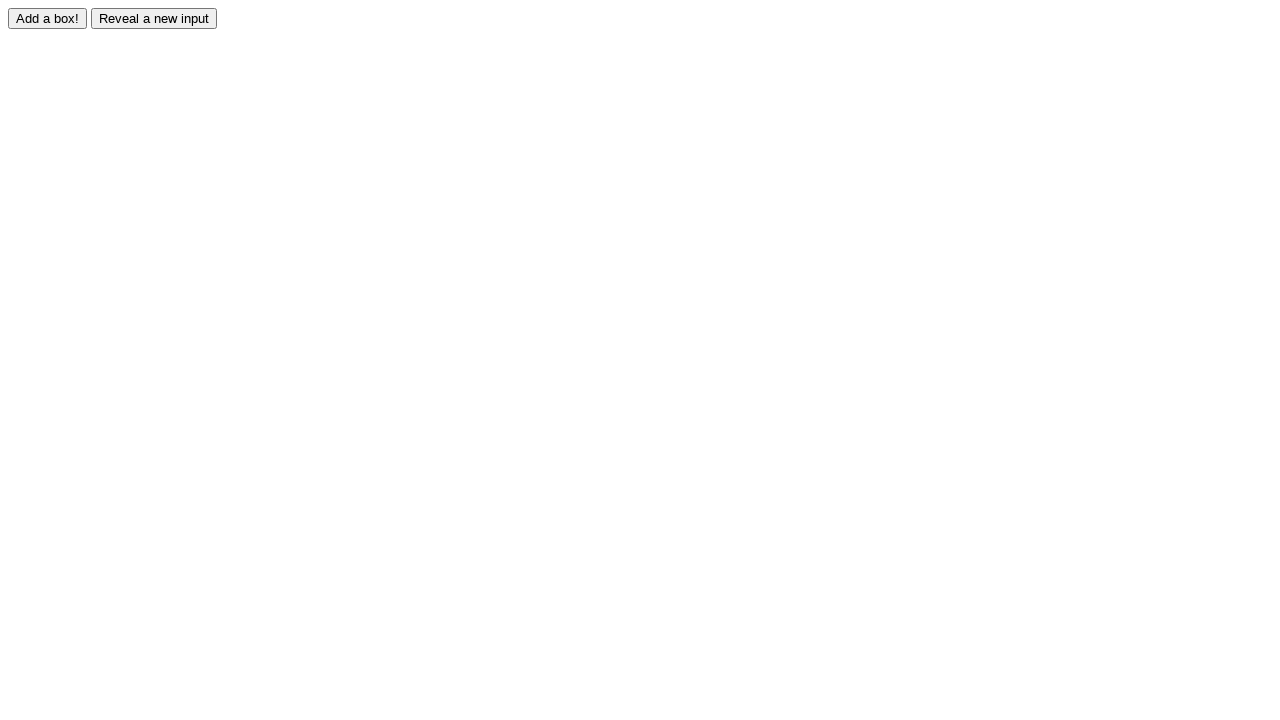

Navigated to dynamic.html page
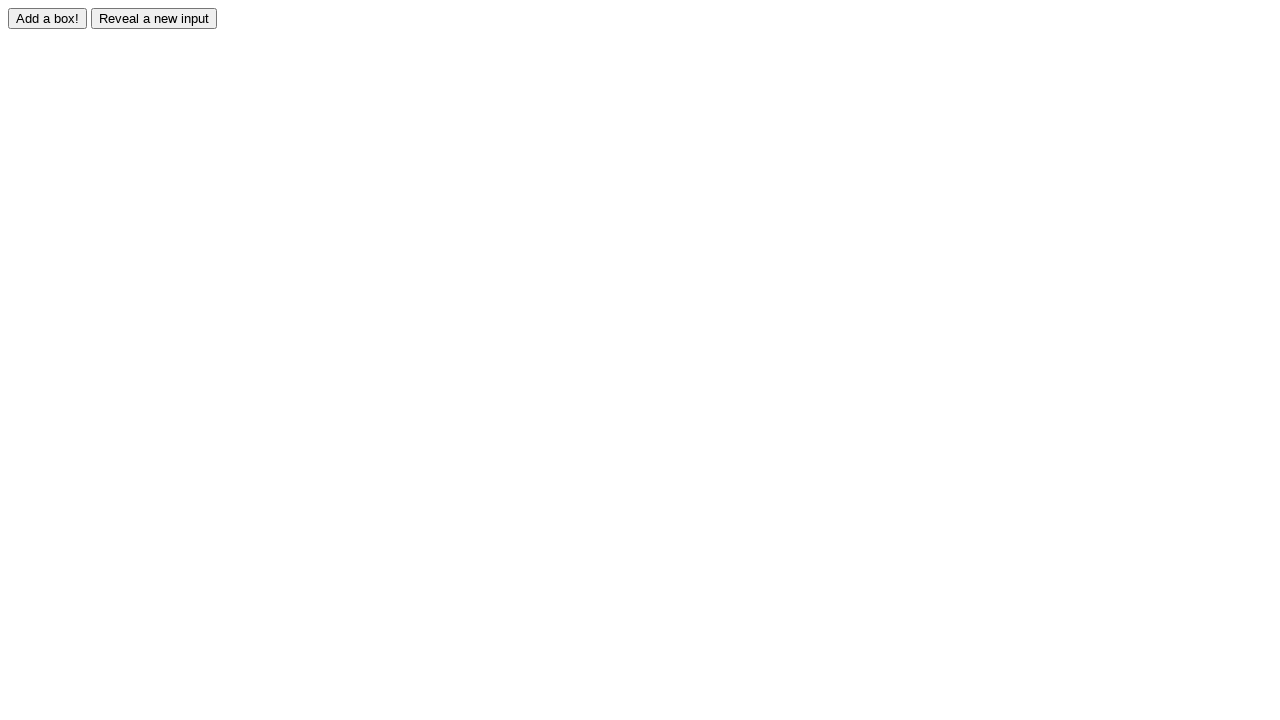

Clicked the adder button at (48, 18) on #adder
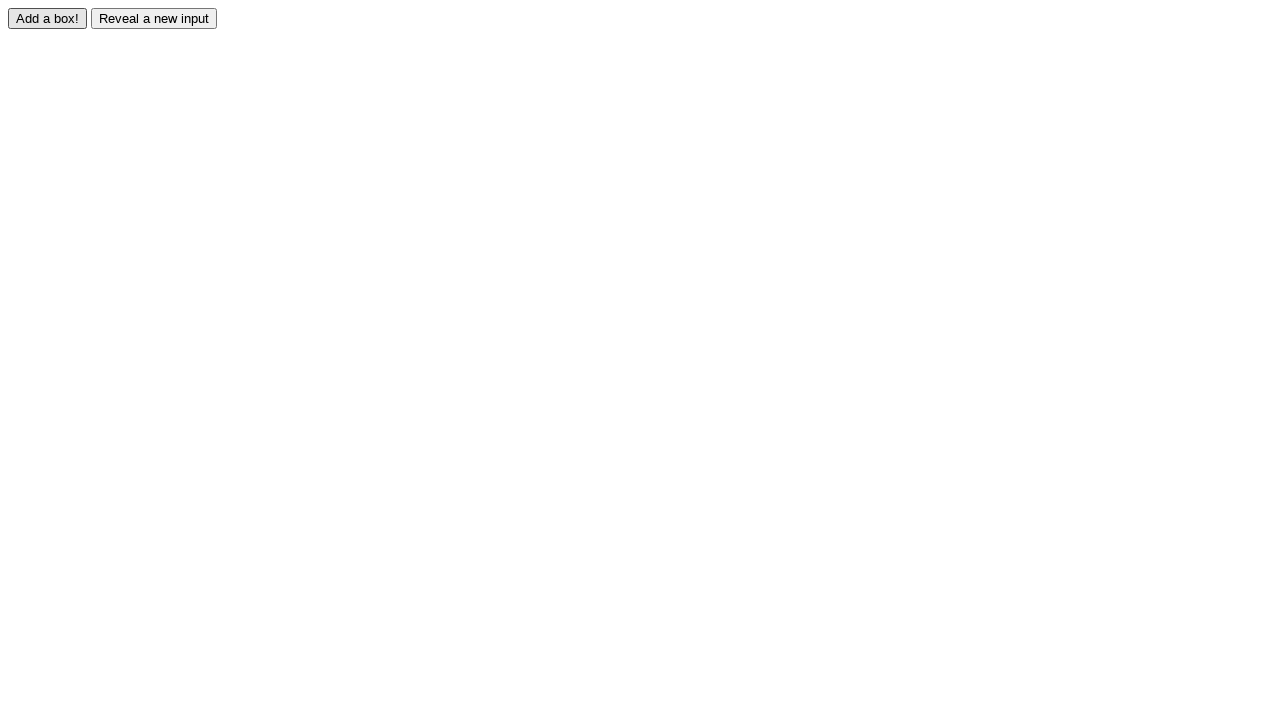

Box element did not appear immediately as expected
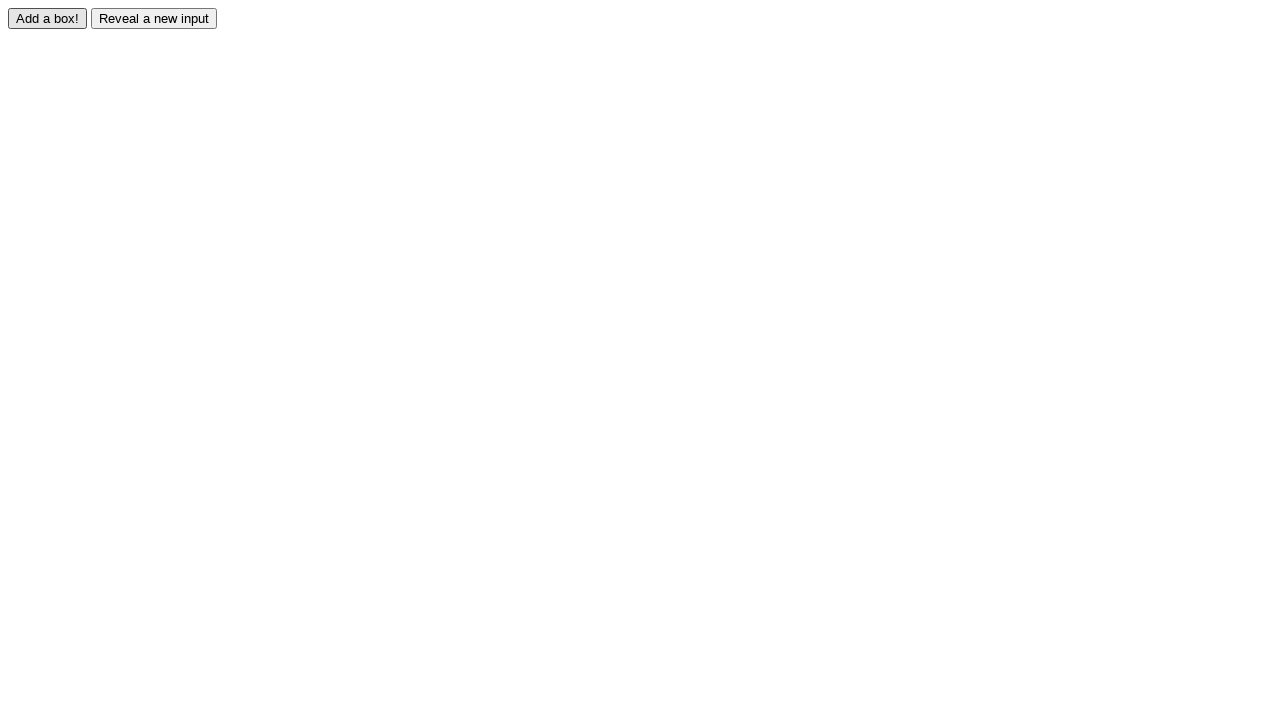

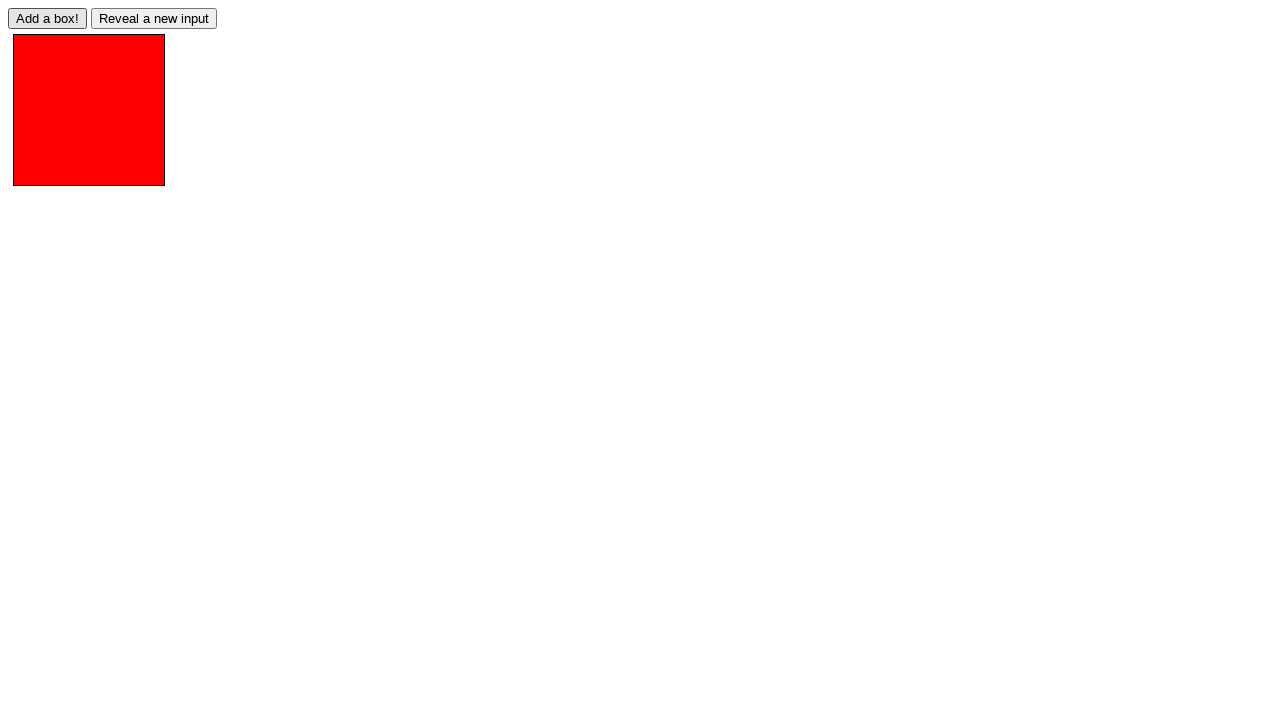